Tests tooltip functionality on jQuery UI demo page by interacting with an age input field and verifying the tooltip appears on hover

Starting URL: https://jqueryui.com/tooltip/

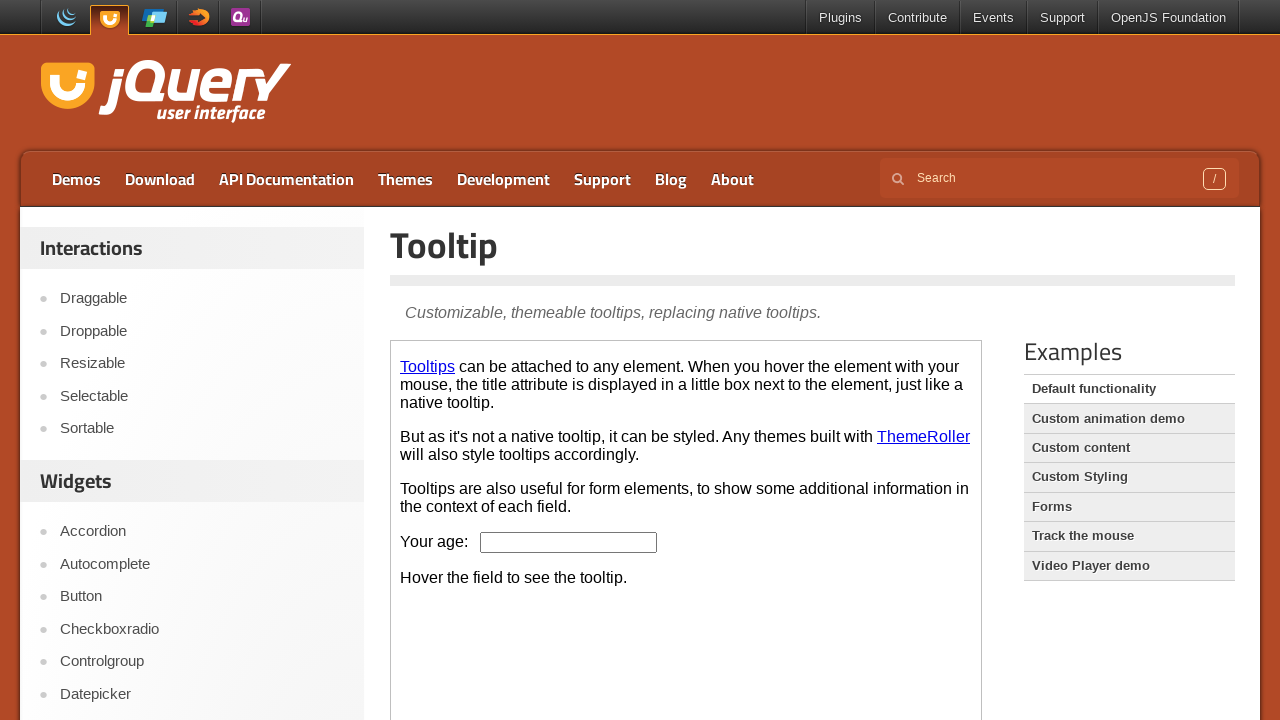

Located demo iframe
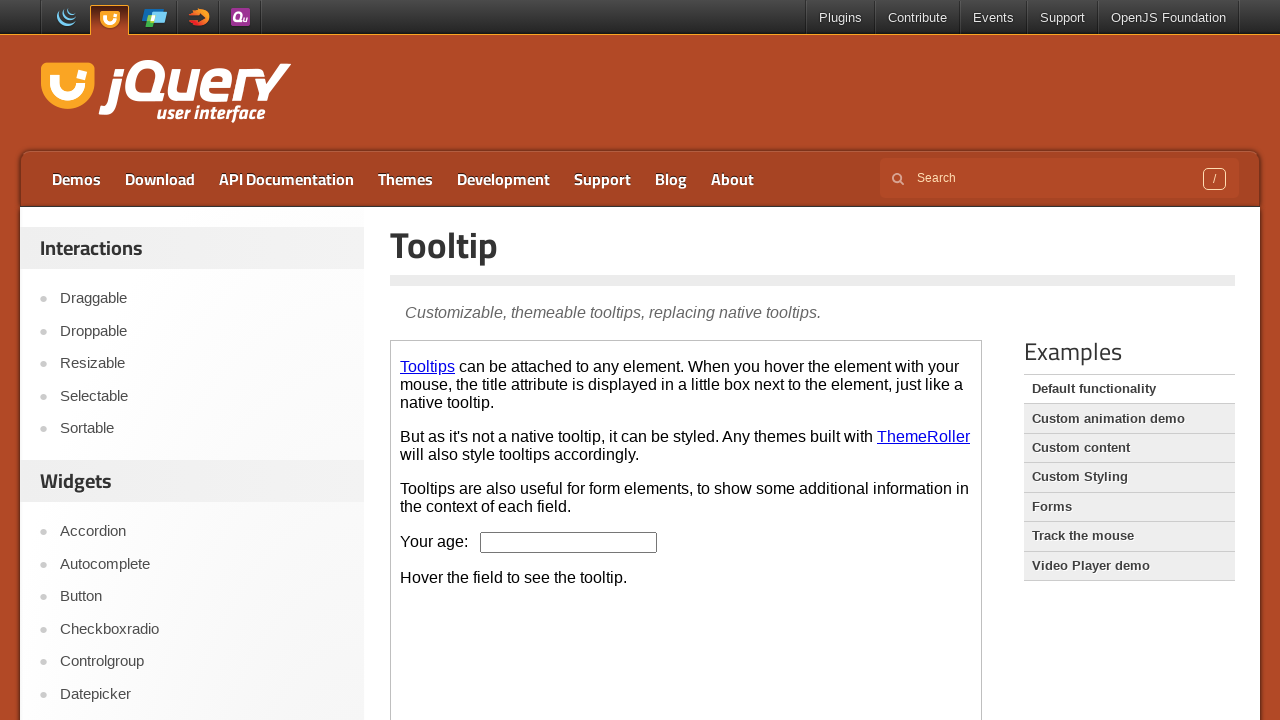

Pressed ArrowDown key on age input field on .demo-frame >> internal:control=enter-frame >> #age
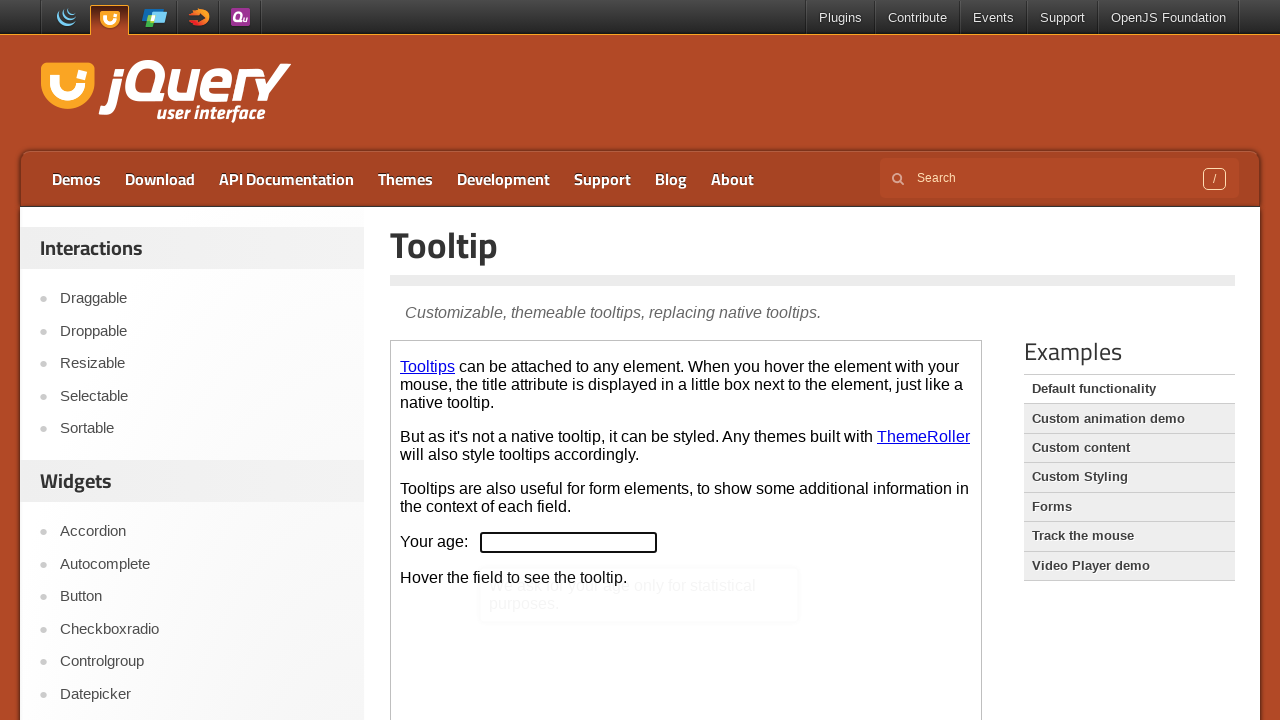

Hovered over age input field to trigger tooltip at (569, 542) on .demo-frame >> internal:control=enter-frame >> #age
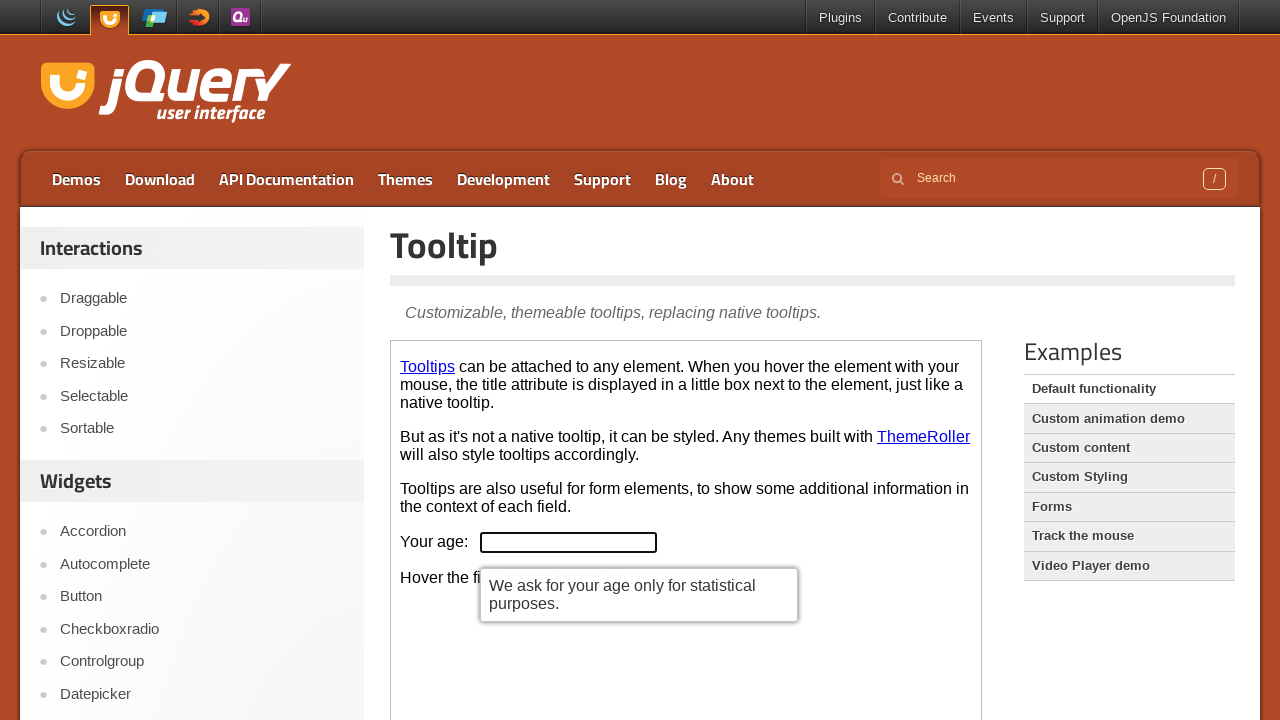

Tooltip appeared with content
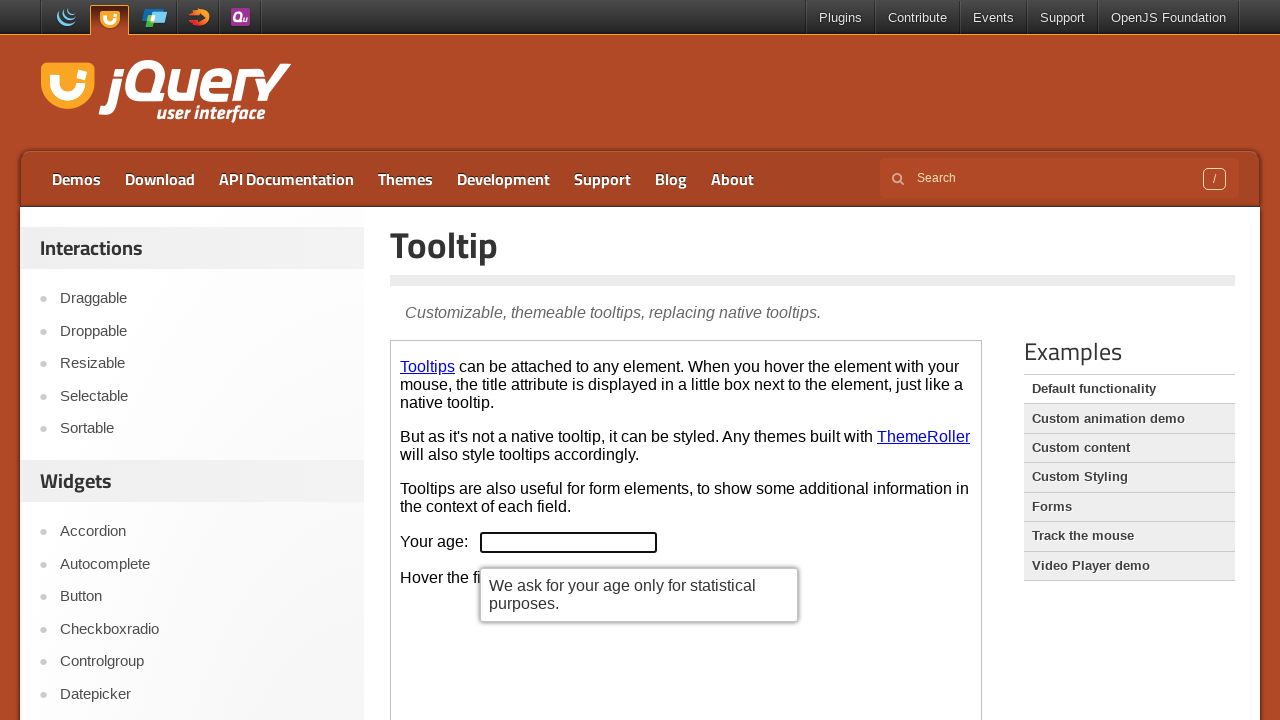

Filled age field with value '20' on .demo-frame >> internal:control=enter-frame >> #age
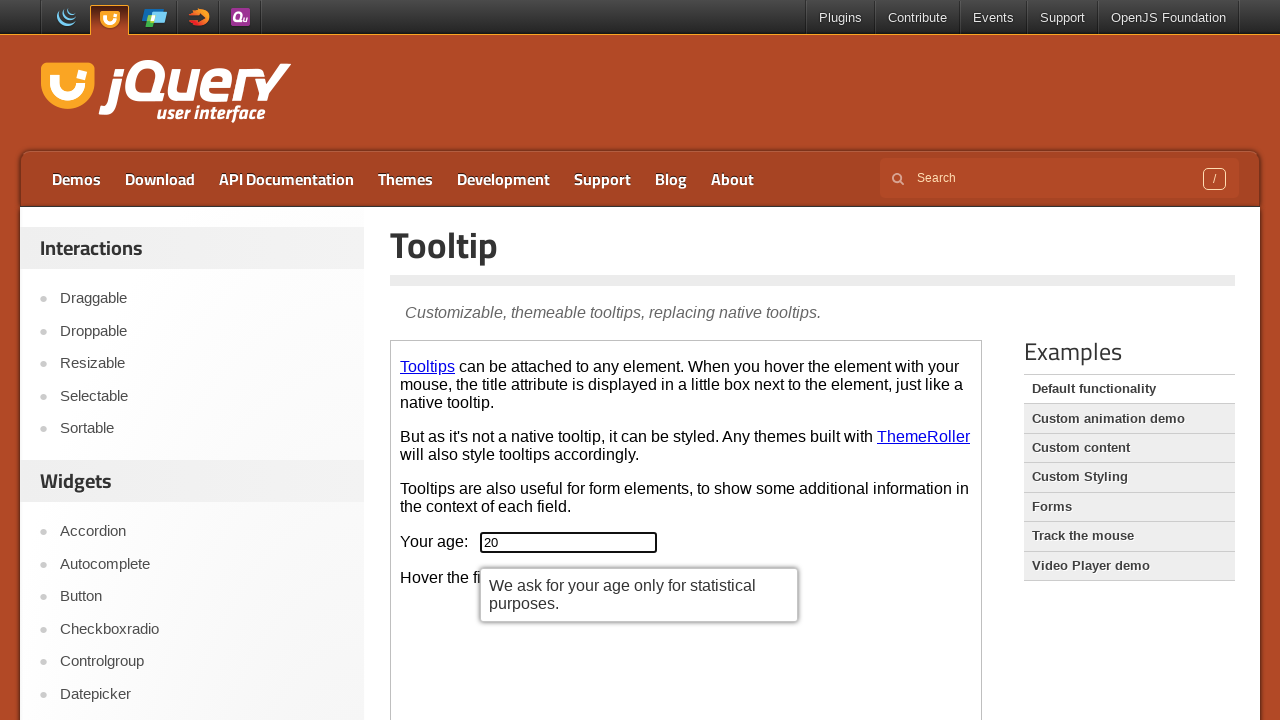

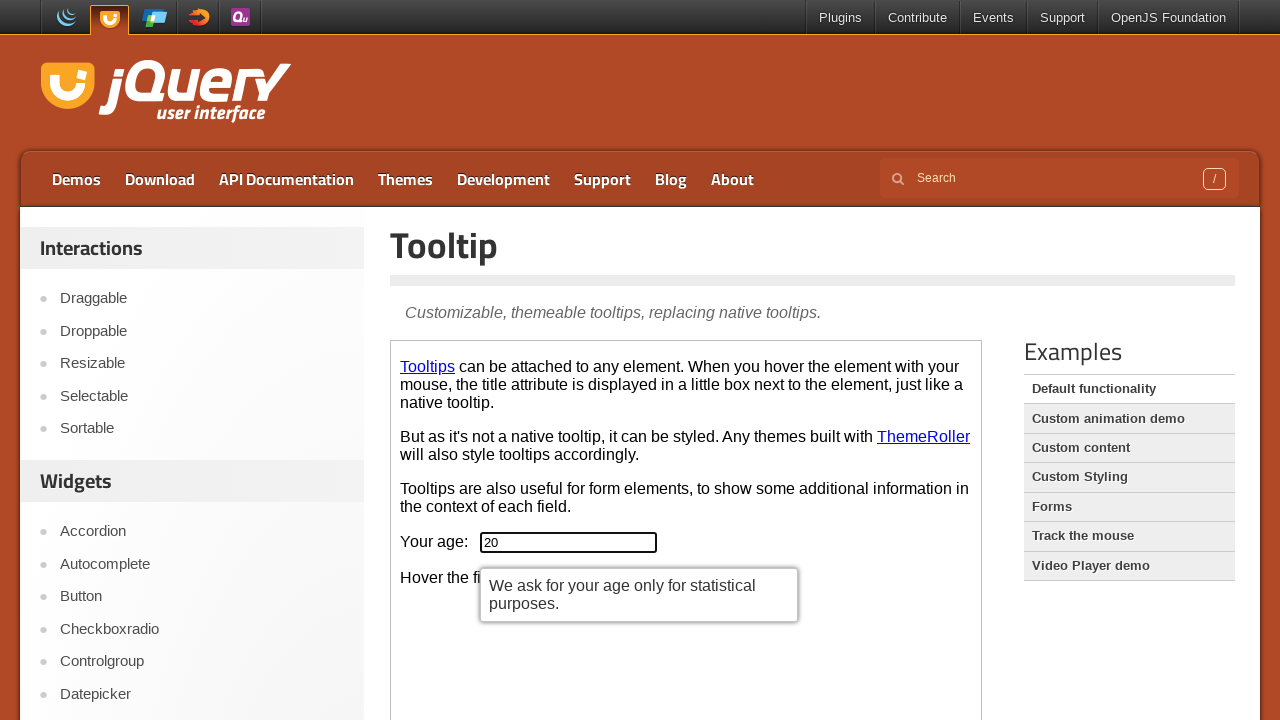